Tests a math exercise page by reading two numbers displayed on the page, calculating their sum, selecting the result from a dropdown menu, and submitting the form.

Starting URL: http://suninjuly.github.io/selects1.html

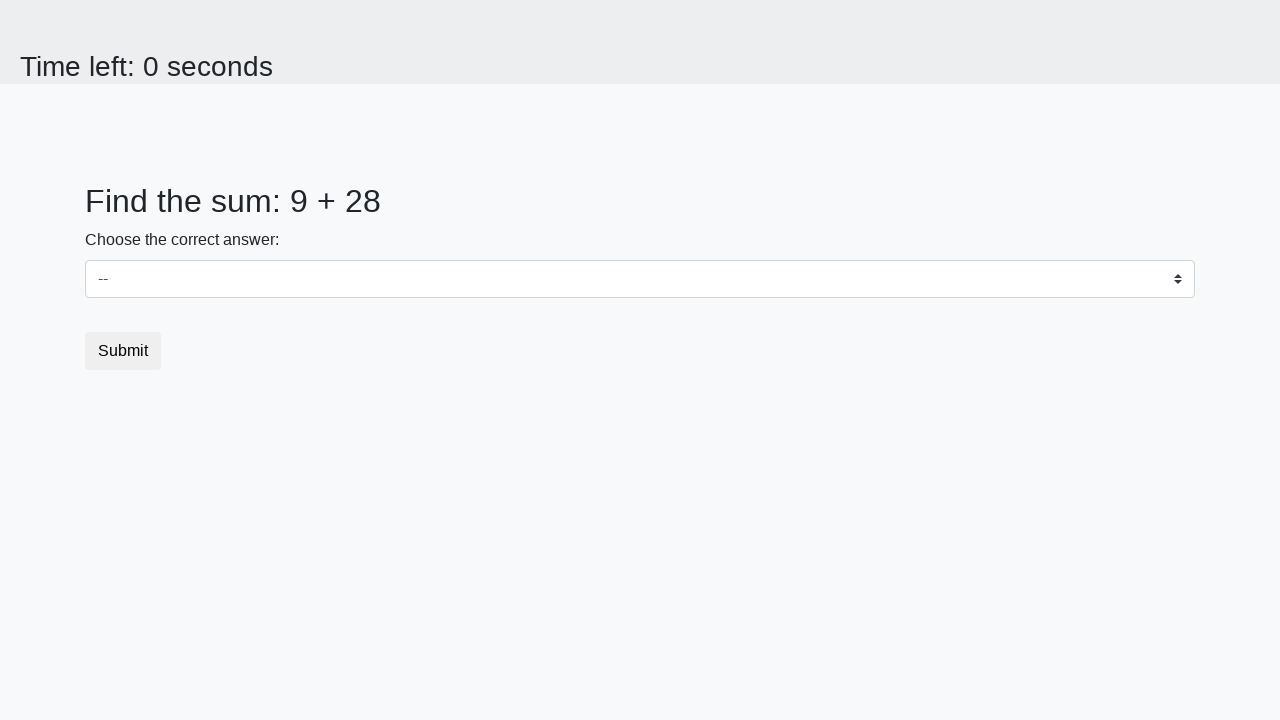

Read first number from #num1 element
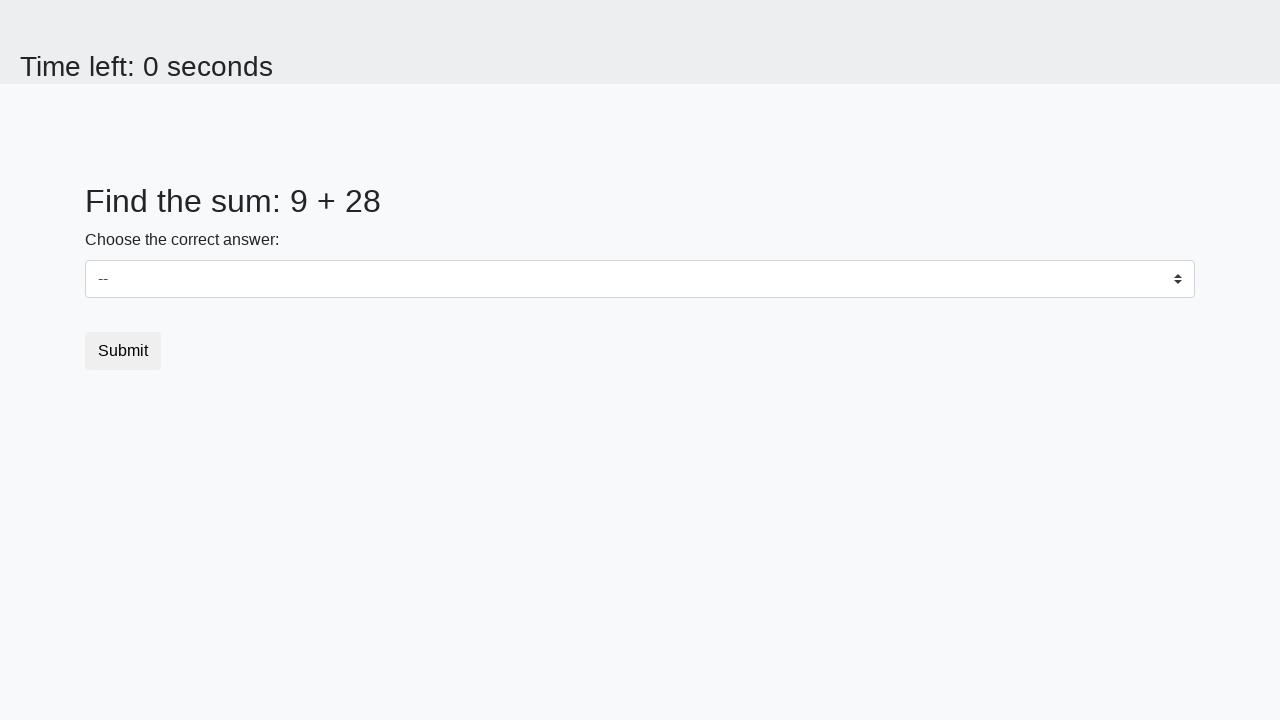

Read second number from #num2 element
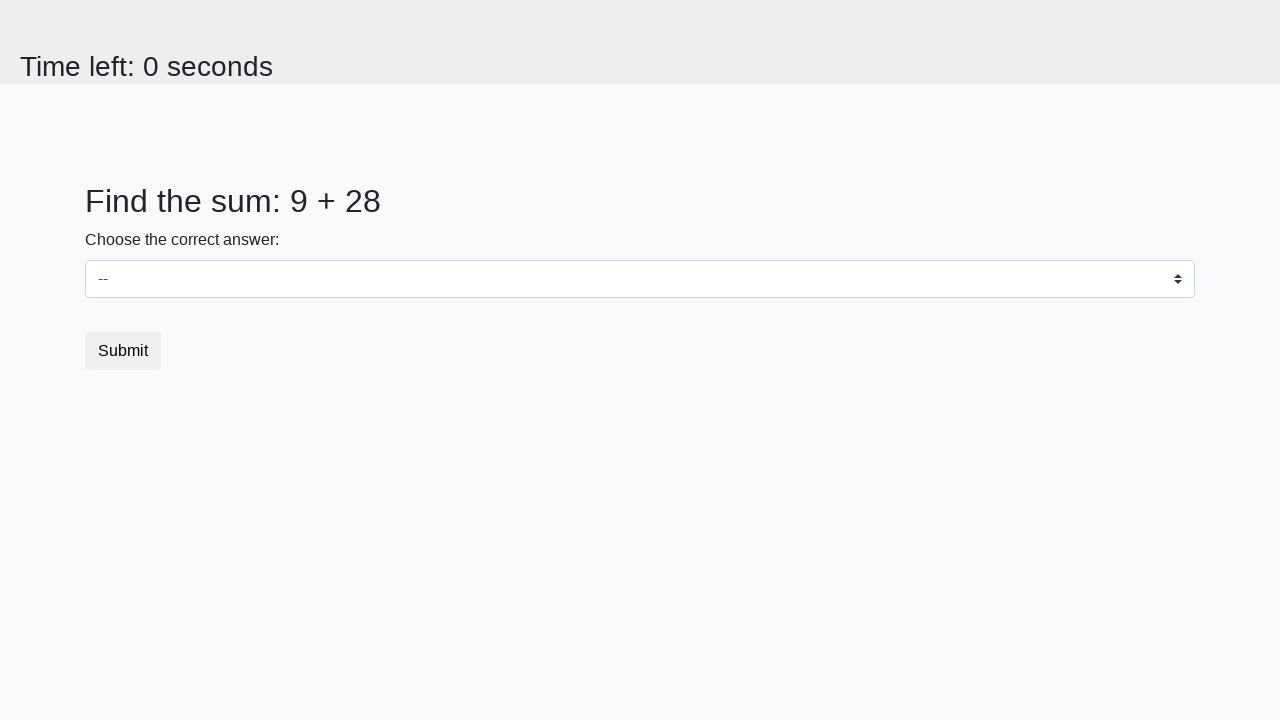

Calculated sum: 9 + 28 = 37
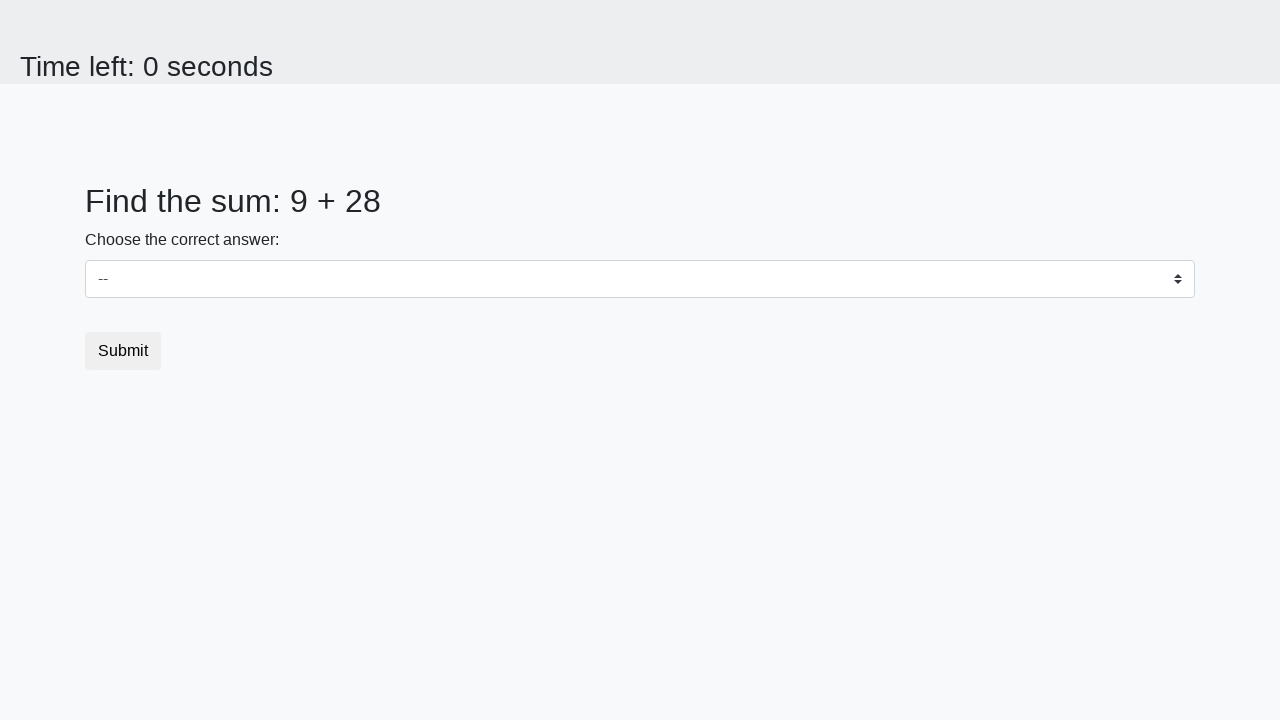

Selected result 37 from dropdown menu on #dropdown
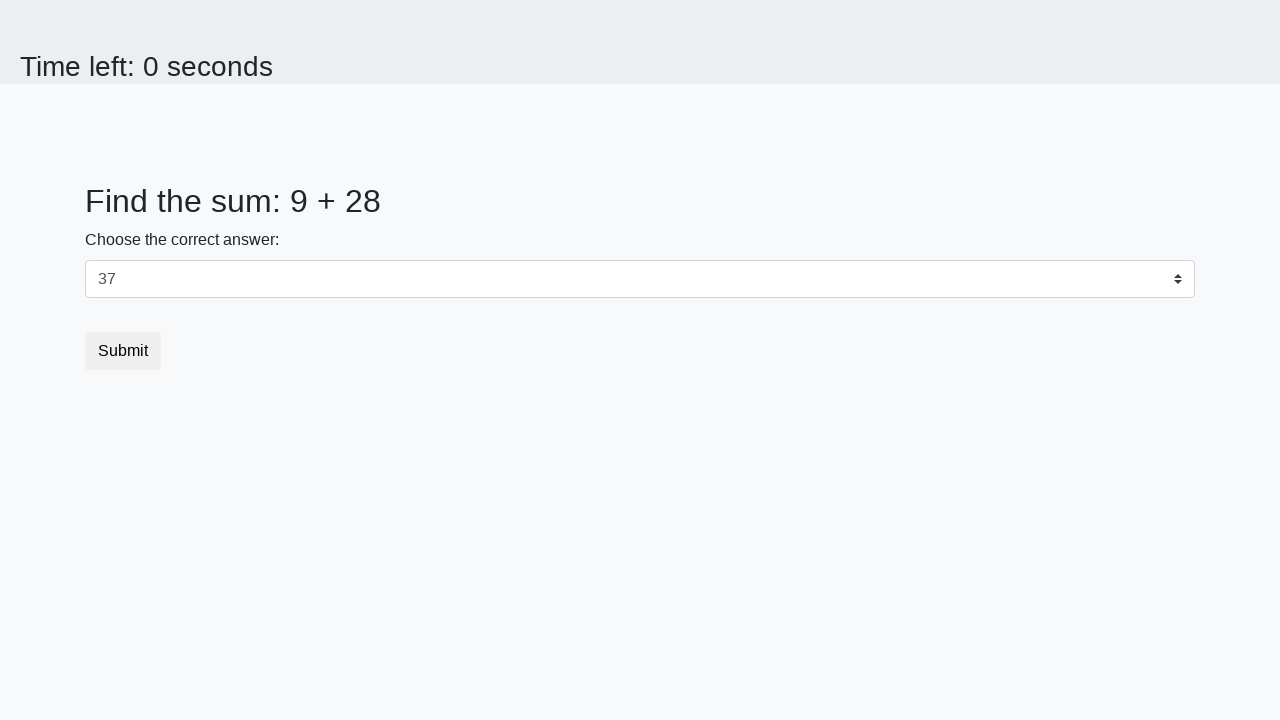

Clicked submit button to submit the form at (123, 351) on div form button
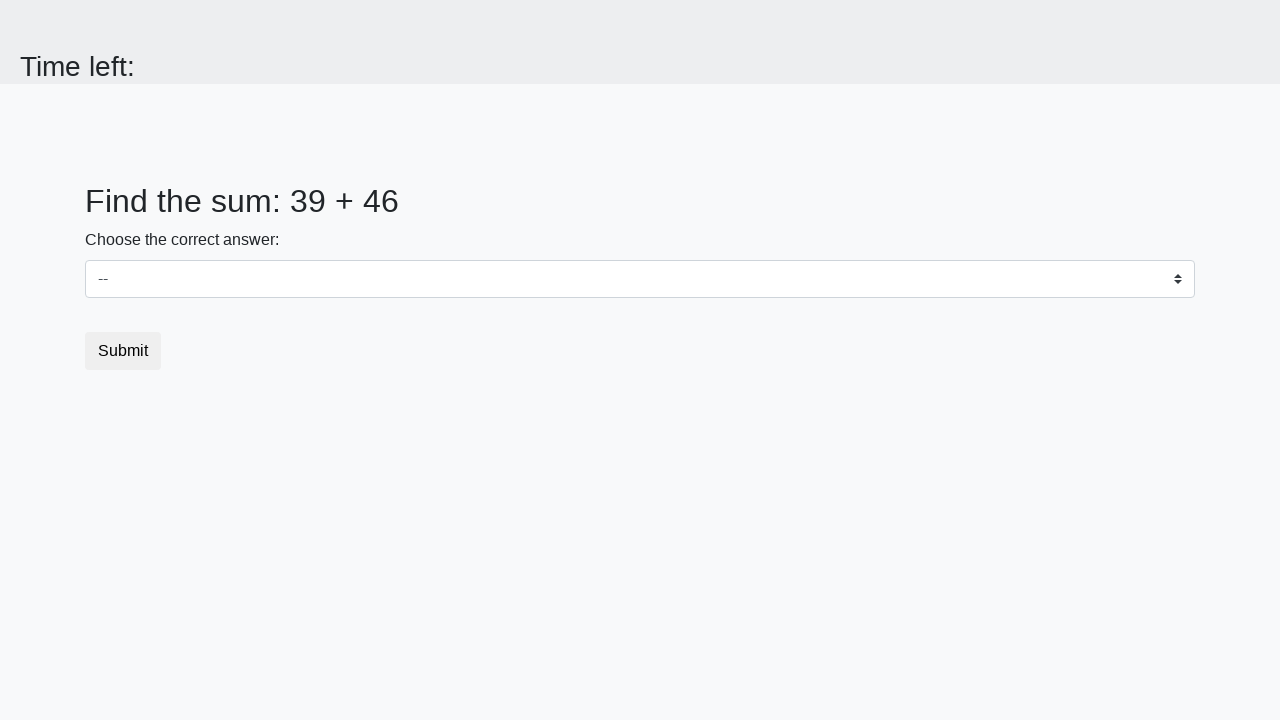

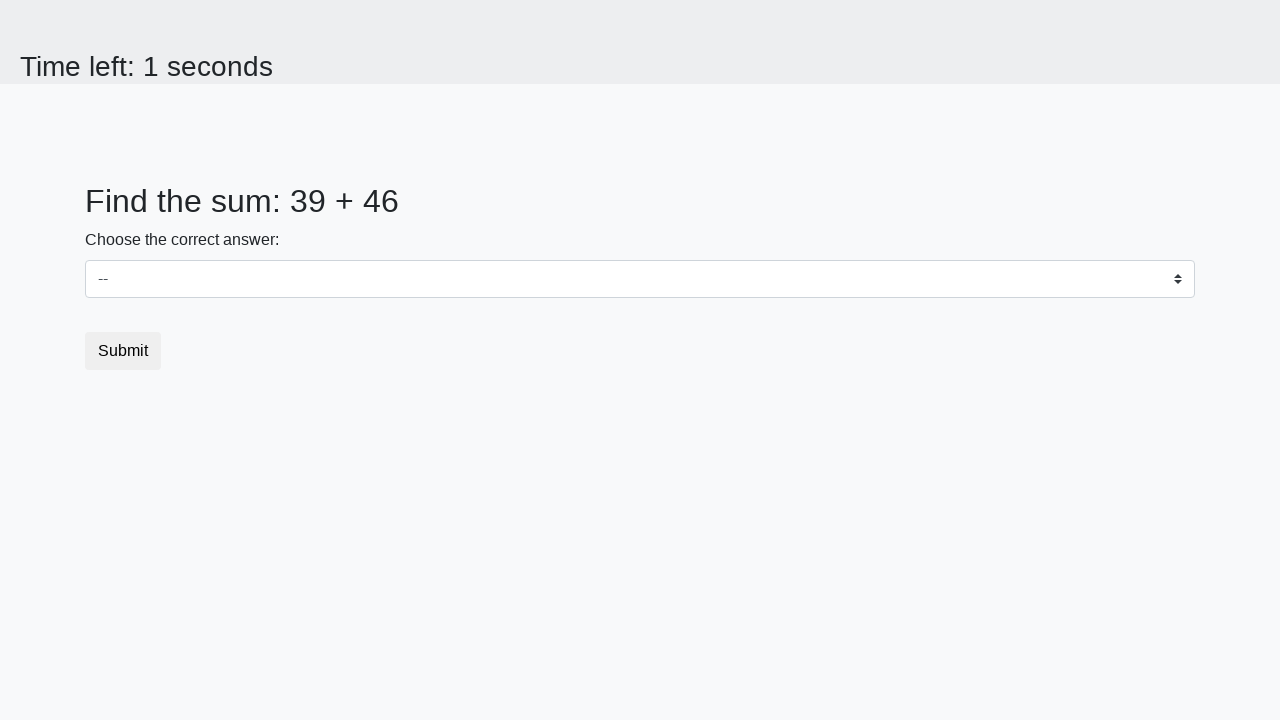